Tests dynamic controls by clicking Remove button and verifying "It's gone!" message appears, then clicking Add button and verifying "It's back!" message appears.

Starting URL: https://the-internet.herokuapp.com/dynamic_controls

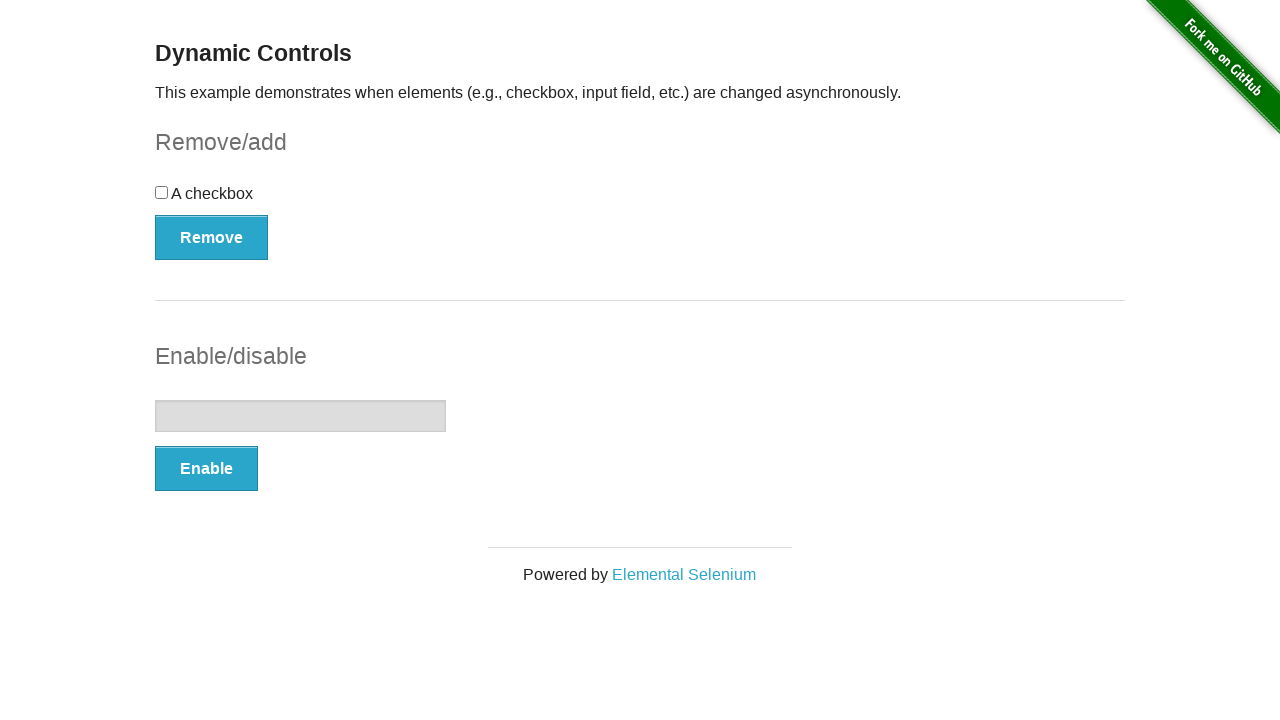

Clicked Remove button at (212, 237) on xpath=//button[@onclick='swapCheckbox()']
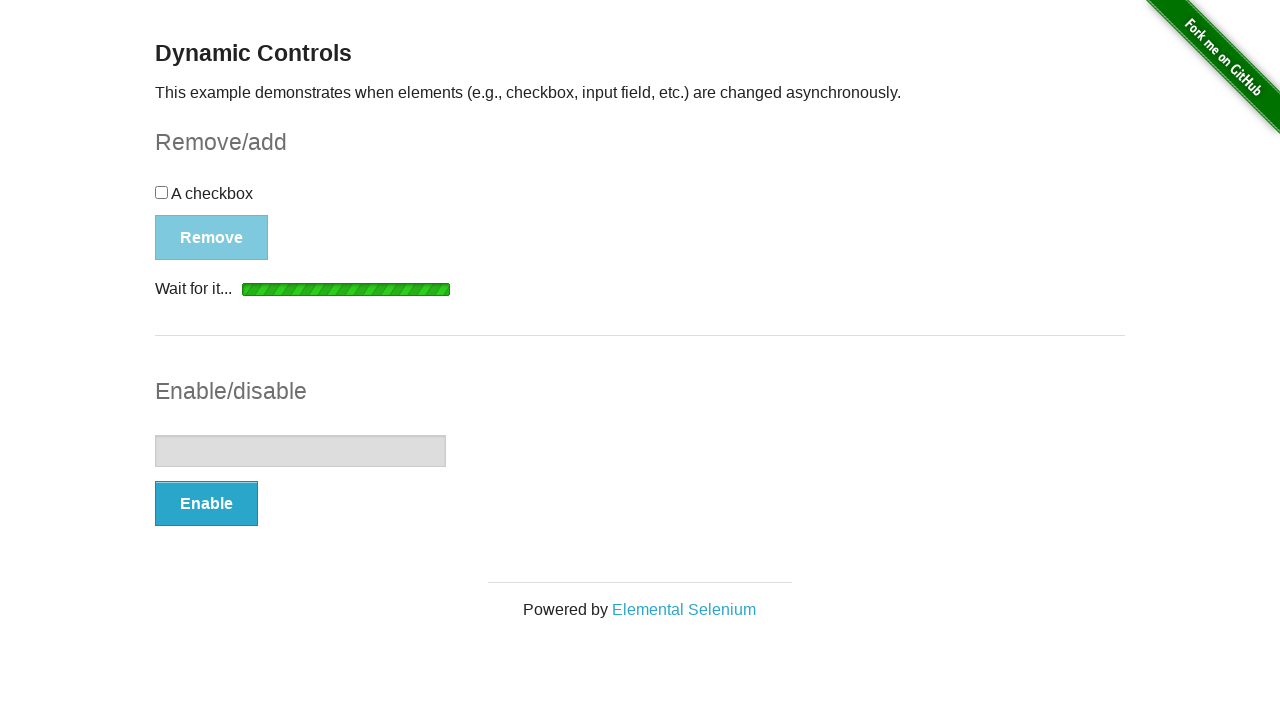

Waited for 'It's gone!' message to appear
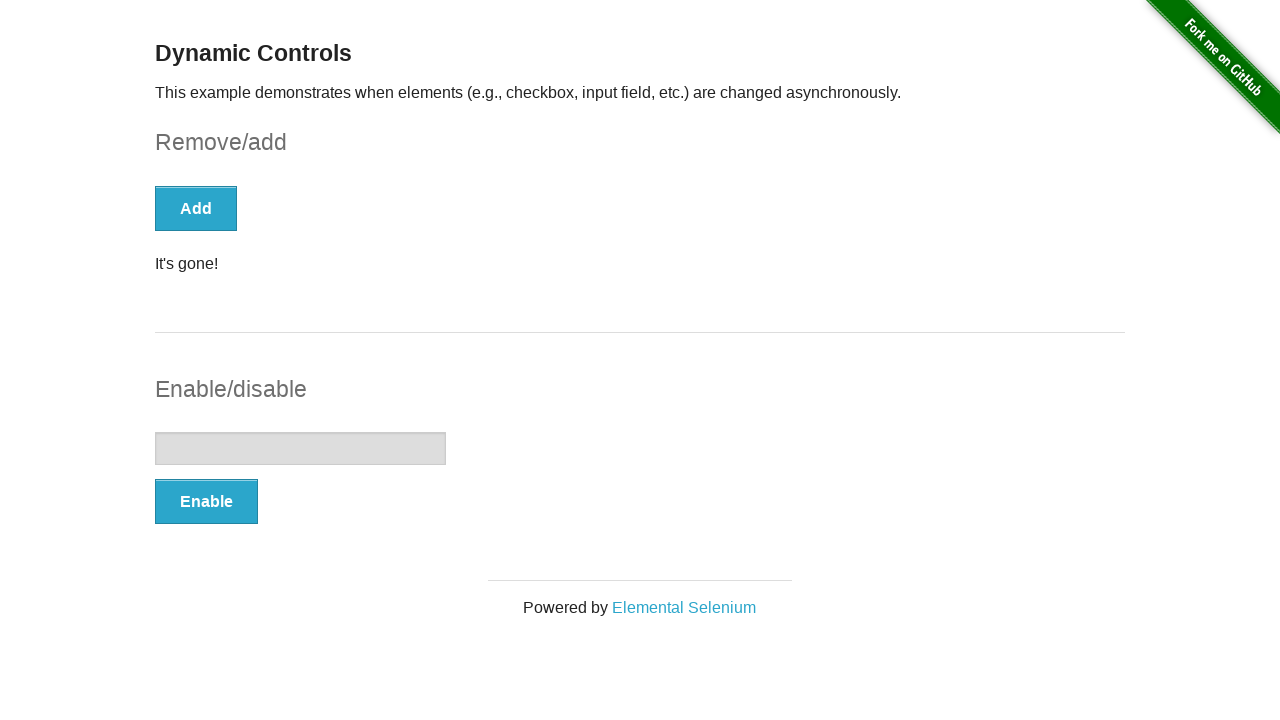

Verified 'It's gone!' message is visible
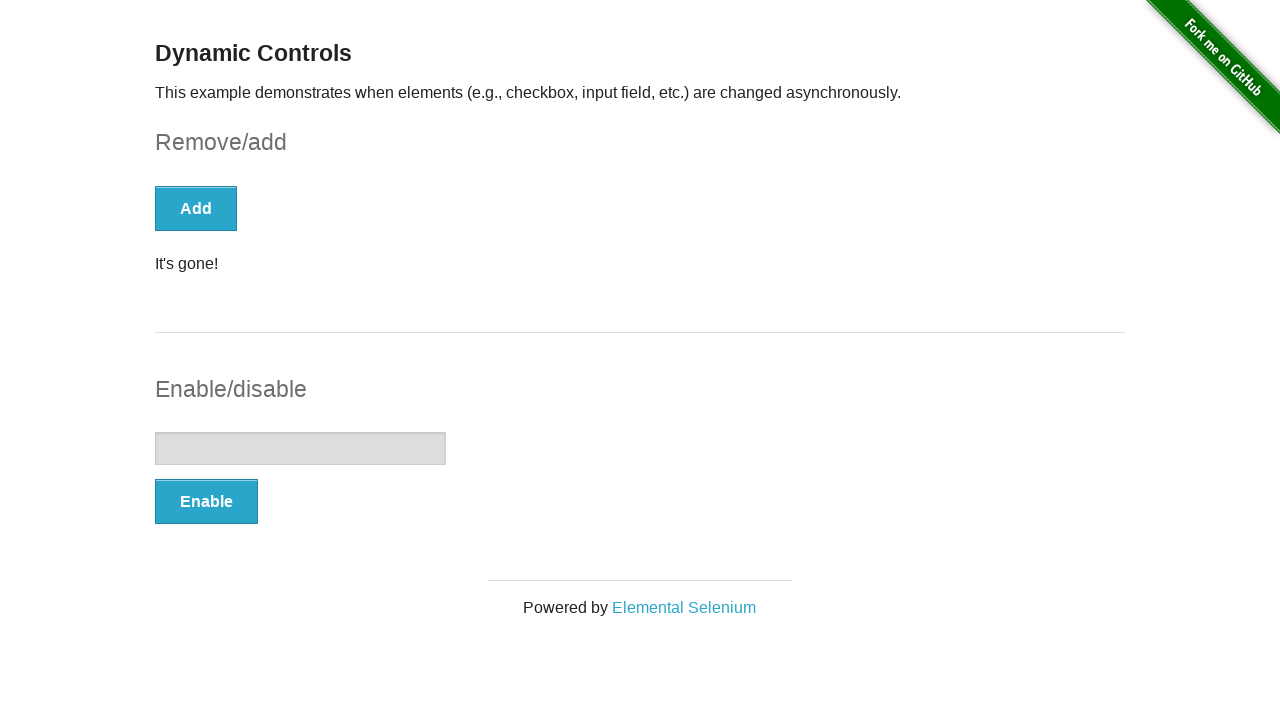

Clicked Add button at (196, 208) on xpath=//button[text()='Add']
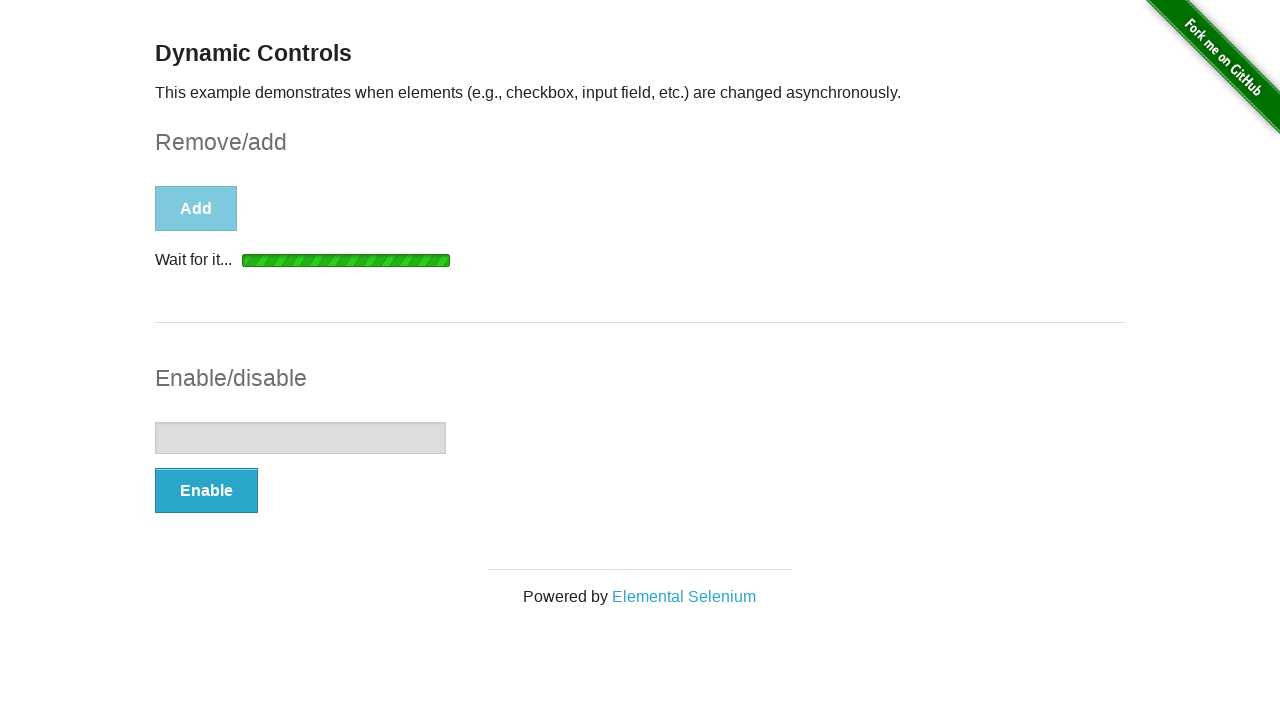

Waited for 'It's back!' message to appear
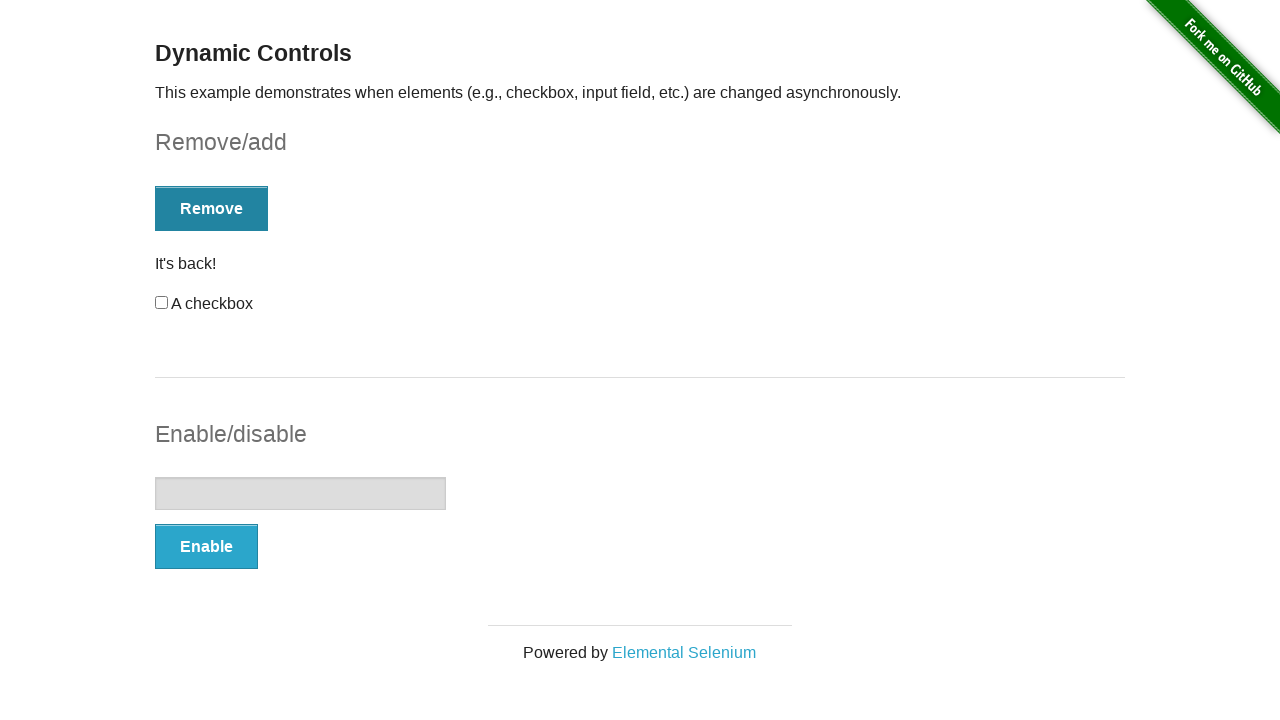

Verified 'It's back!' message is visible
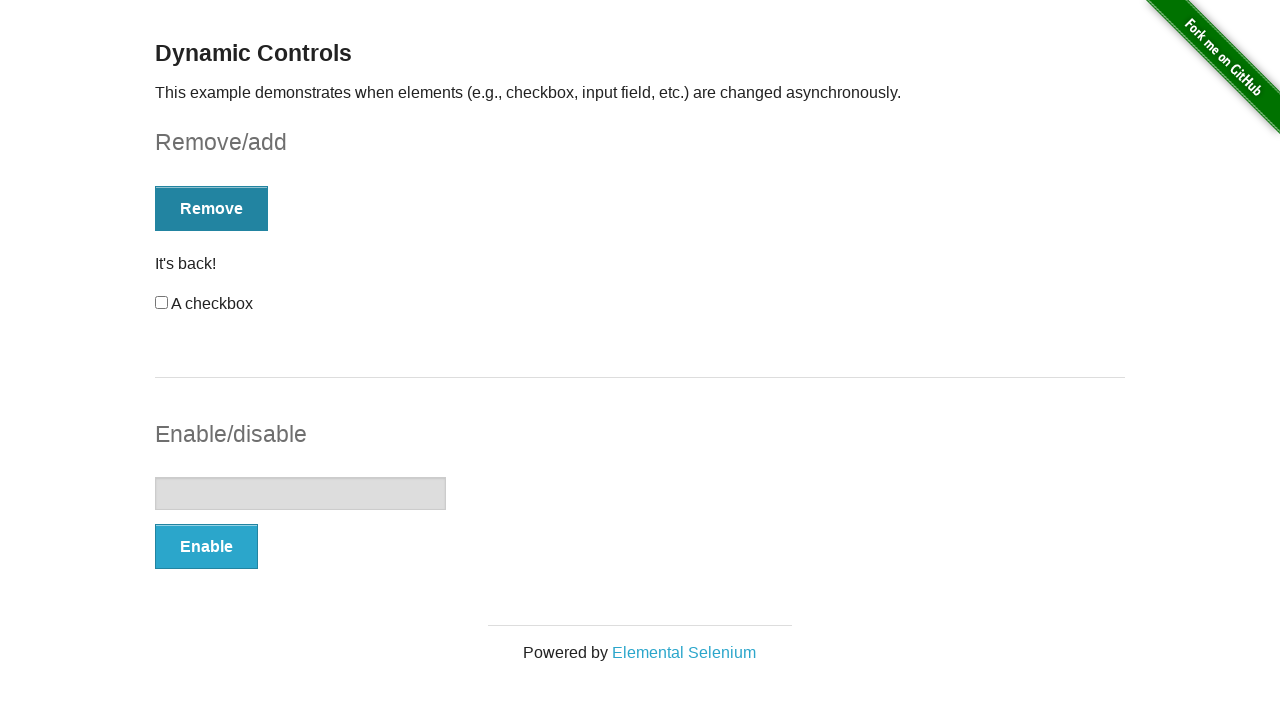

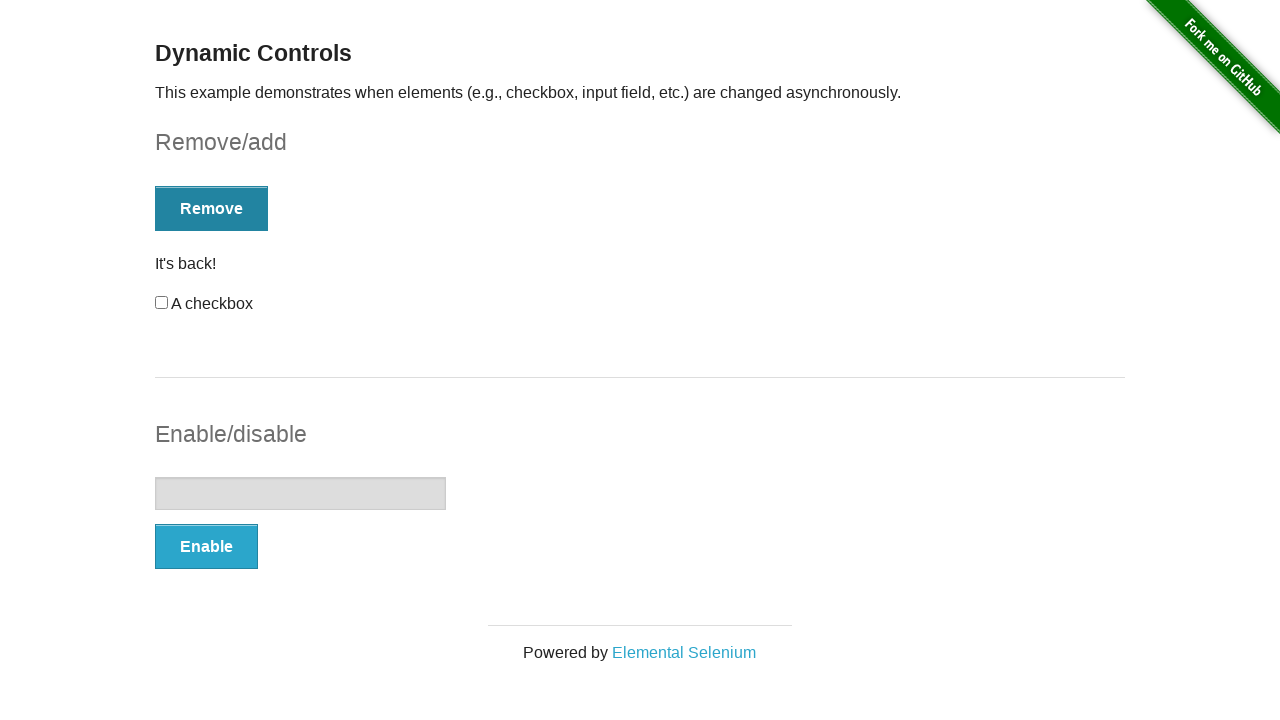